Tests navigation to the Anh Tester website and clicks on the blog link to verify navigation works correctly.

Starting URL: https://anhtester.com

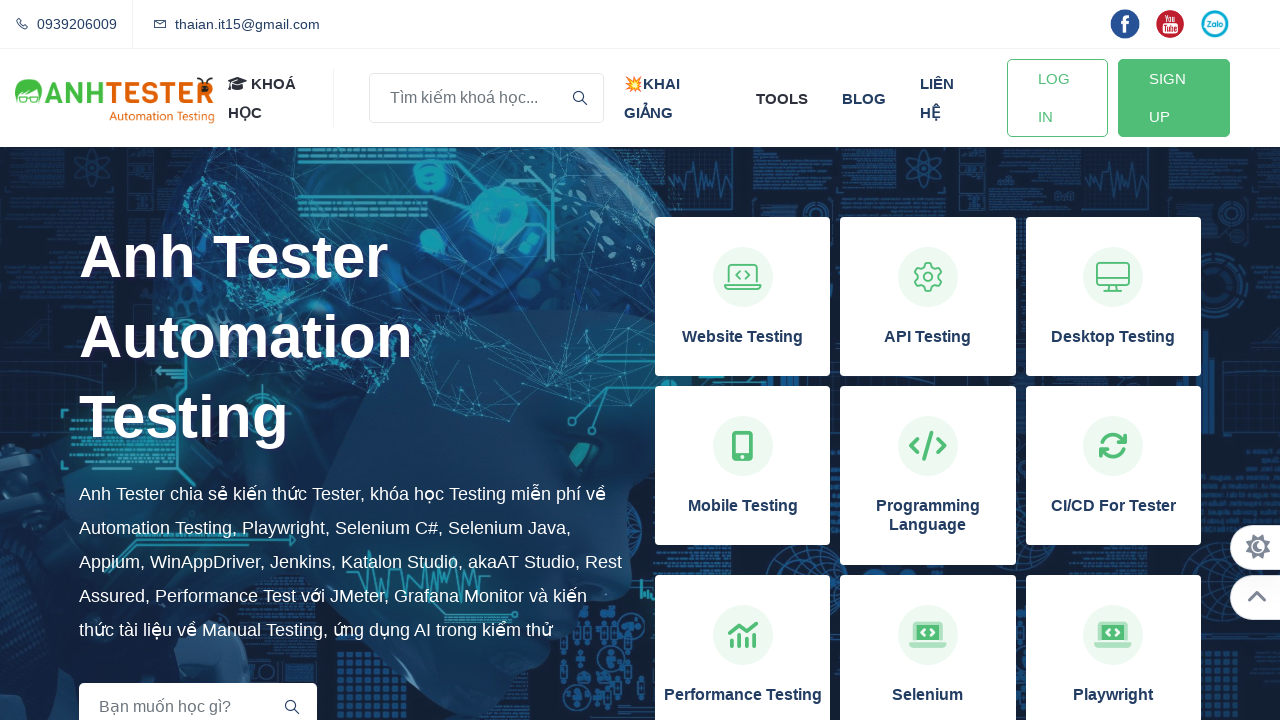

Navigated to https://anhtester.com
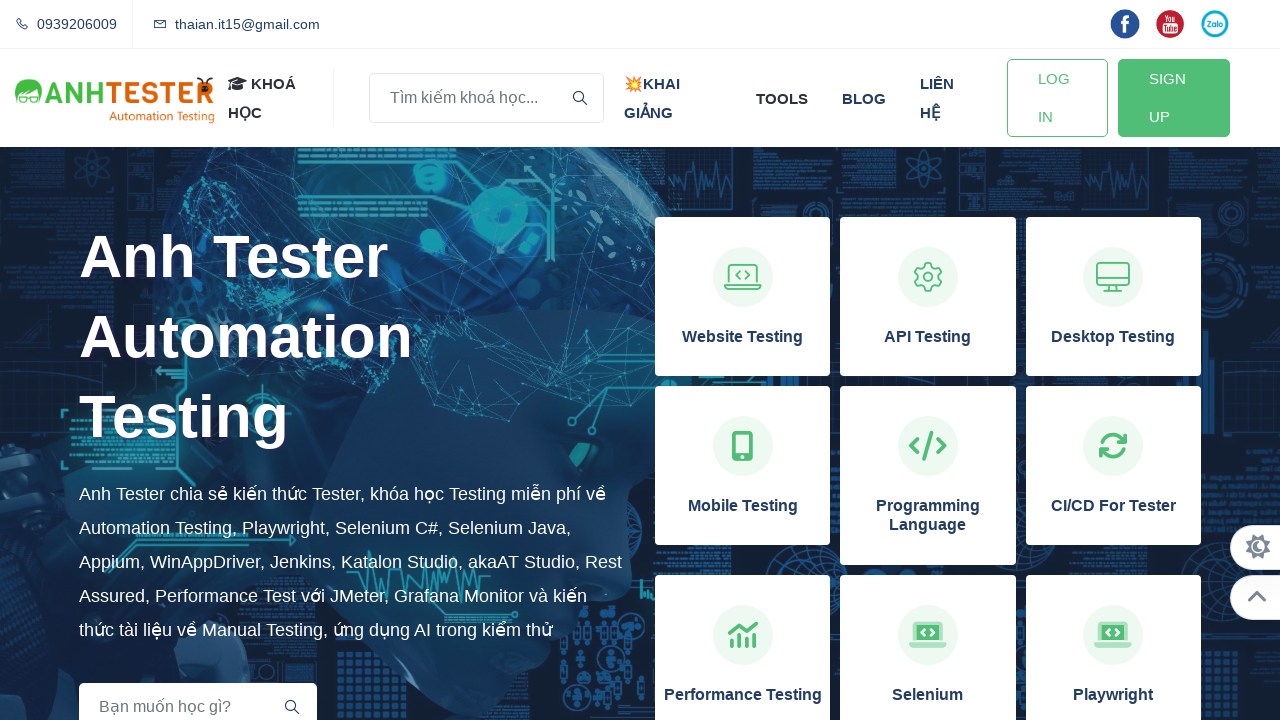

Clicked on the blog link in navigation at (864, 98) on xpath=//a[normalize-space()='blog']
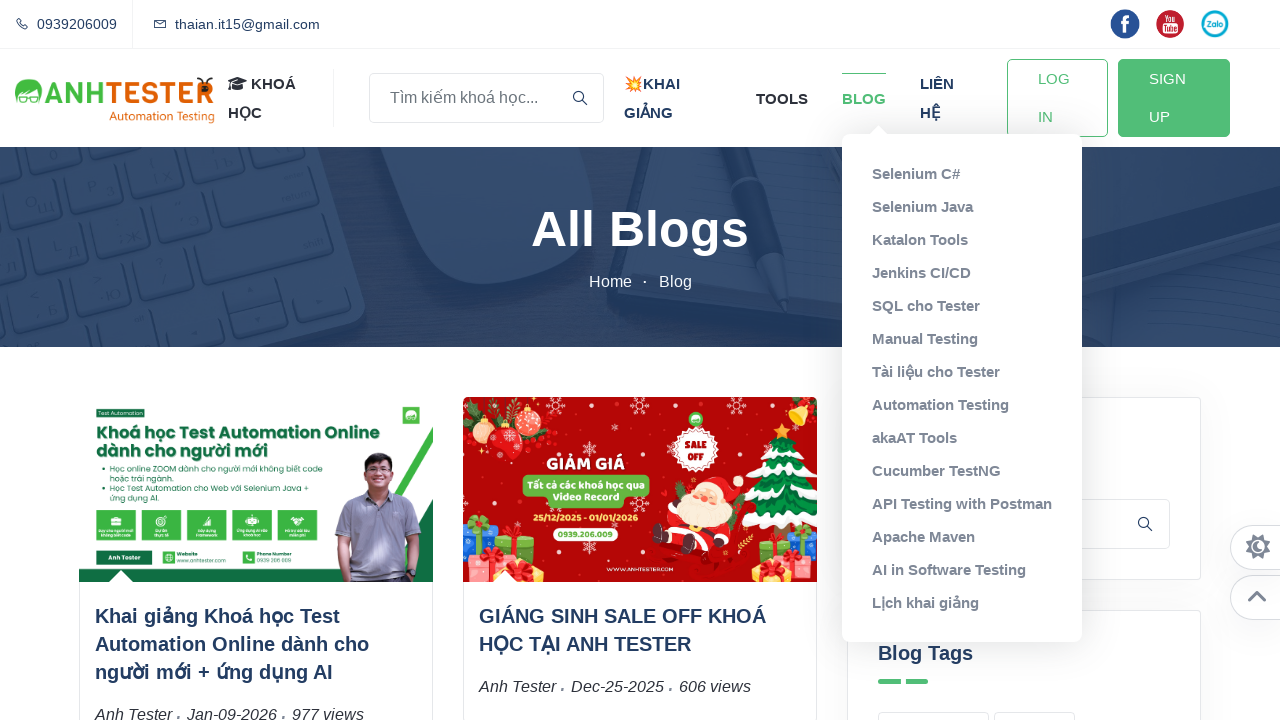

Blog page loaded successfully
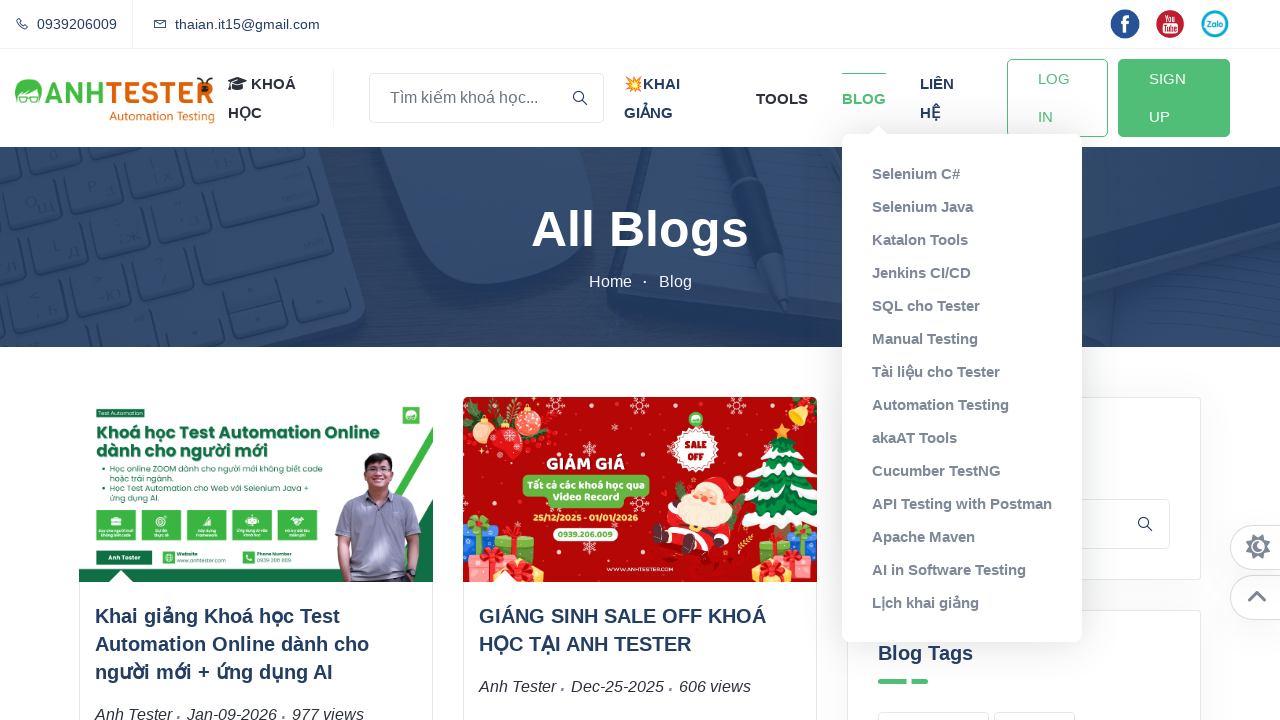

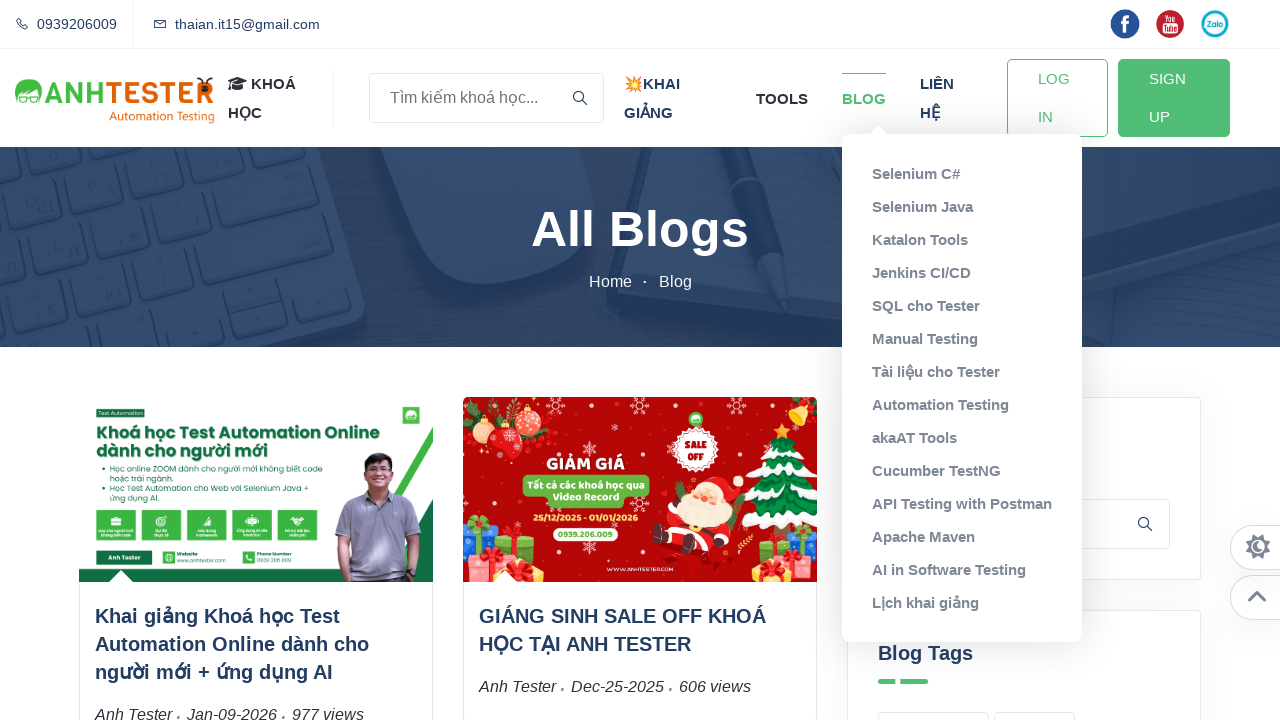